Tests radio button functionality by clicking on the Radio Button menu item and selecting "Yes" and "Impressive" radio options

Starting URL: https://demoqa.com/elements

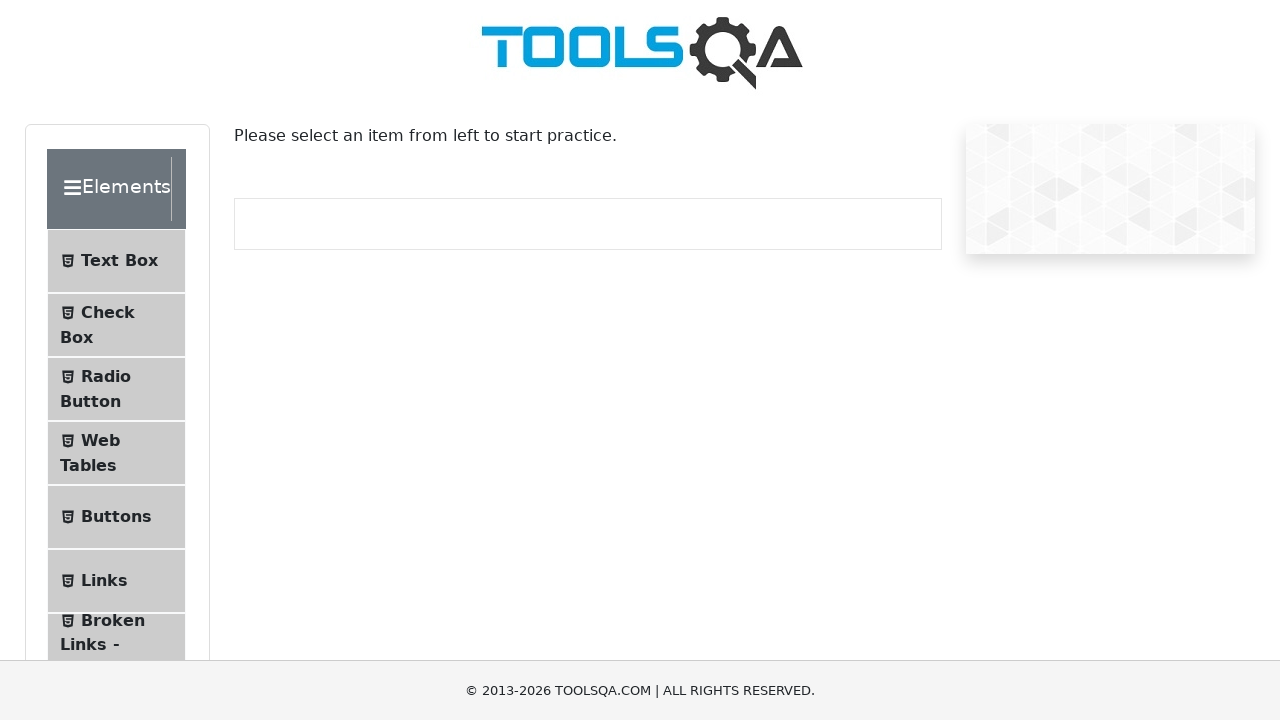

Clicked on Radio Button menu item at (116, 389) on li#item-2
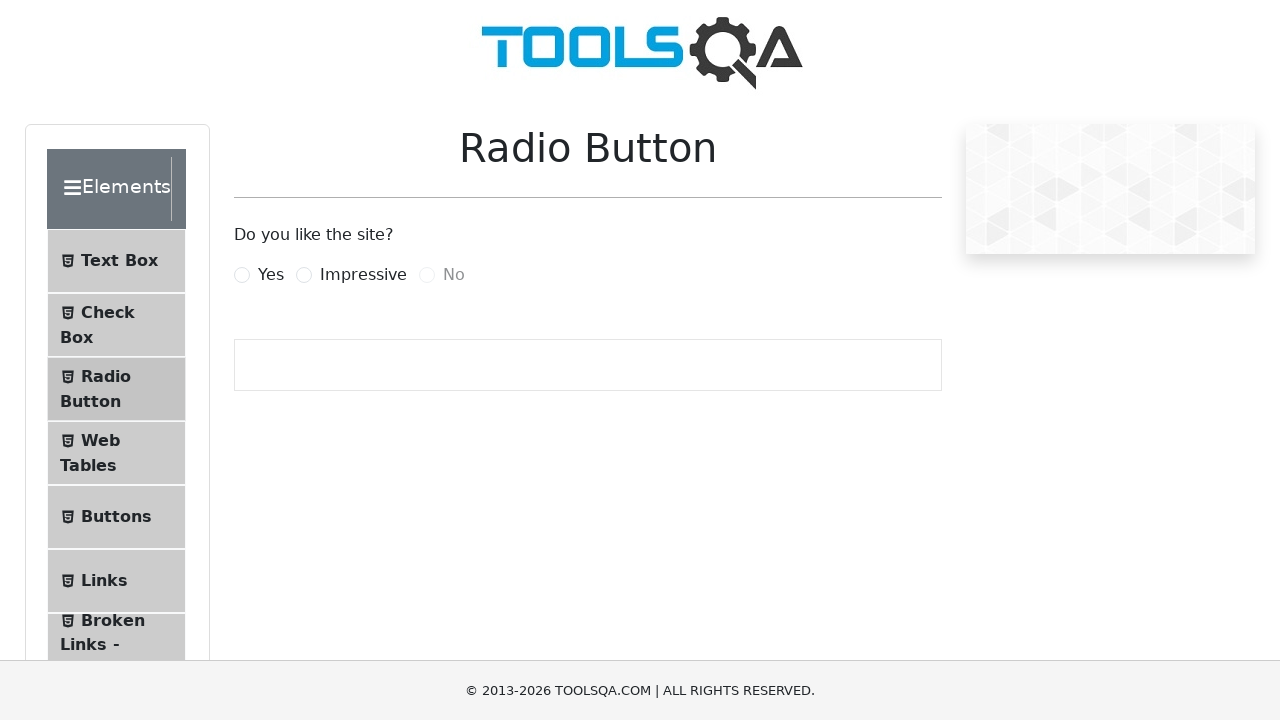

Clicked on 'Yes' radio button option at (271, 275) on label[for="yesRadio"]
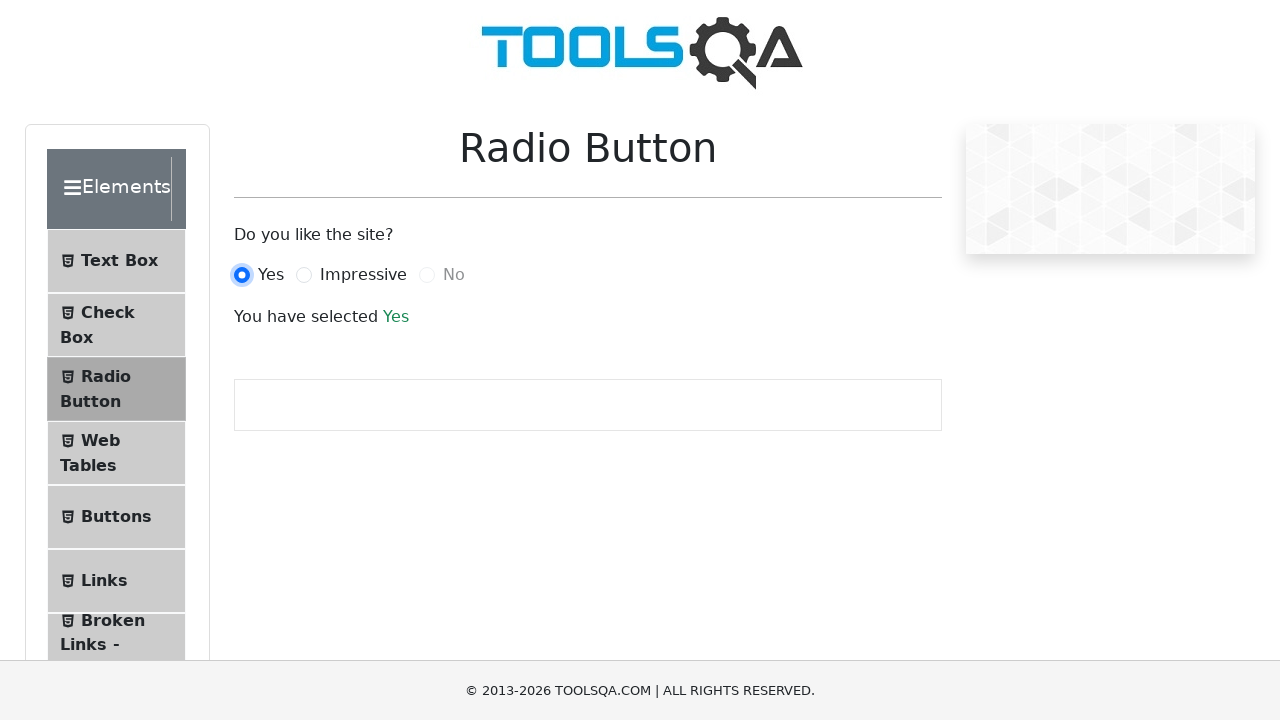

Clicked on 'Impressive' radio button option at (363, 275) on label[for="impressiveRadio"]
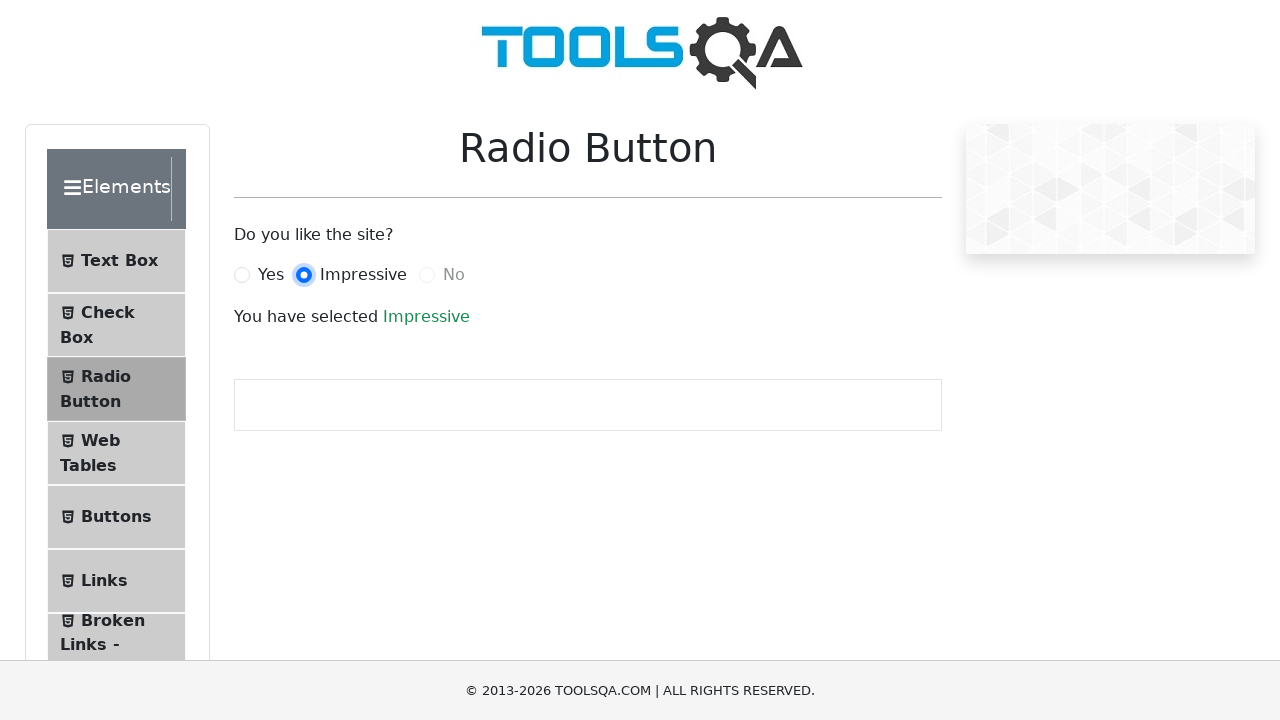

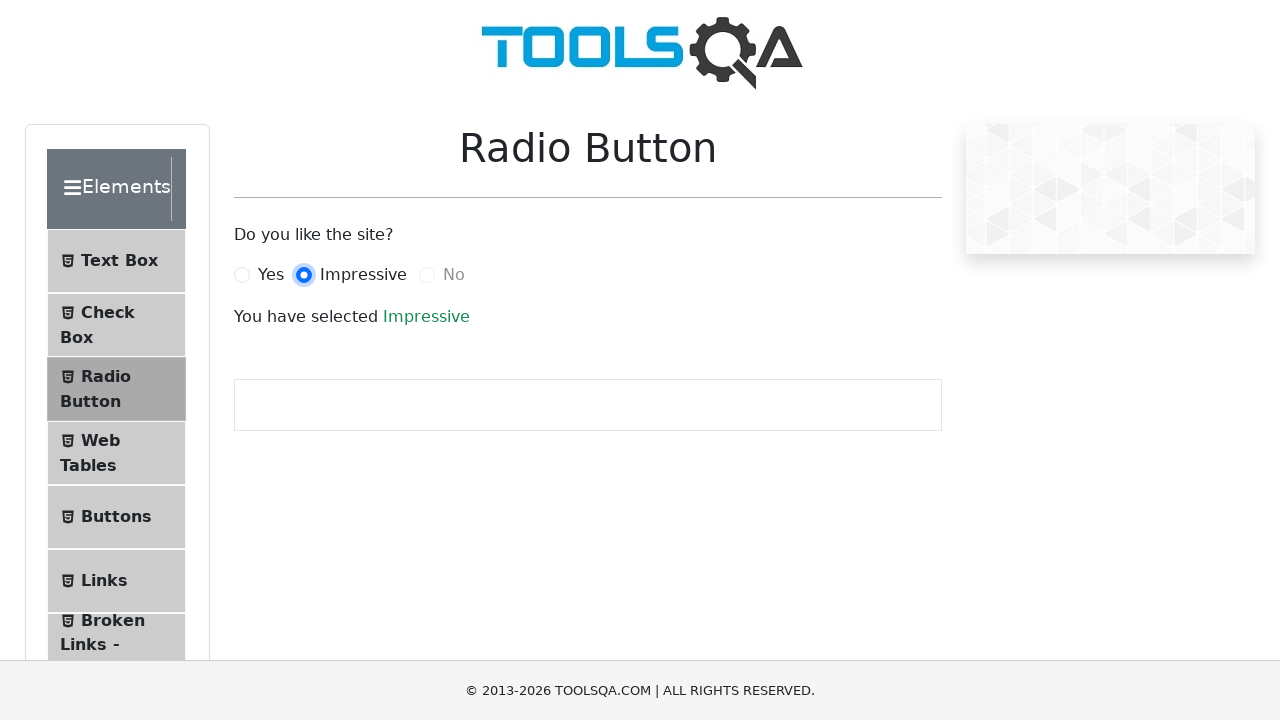